Tests the GreenKart product search functionality by searching for a product on the landing page, then navigating to the Top Deals page in a new window and verifying the product can be found there as well.

Starting URL: https://rahulshettyacademy.com/seleniumPractise/#/

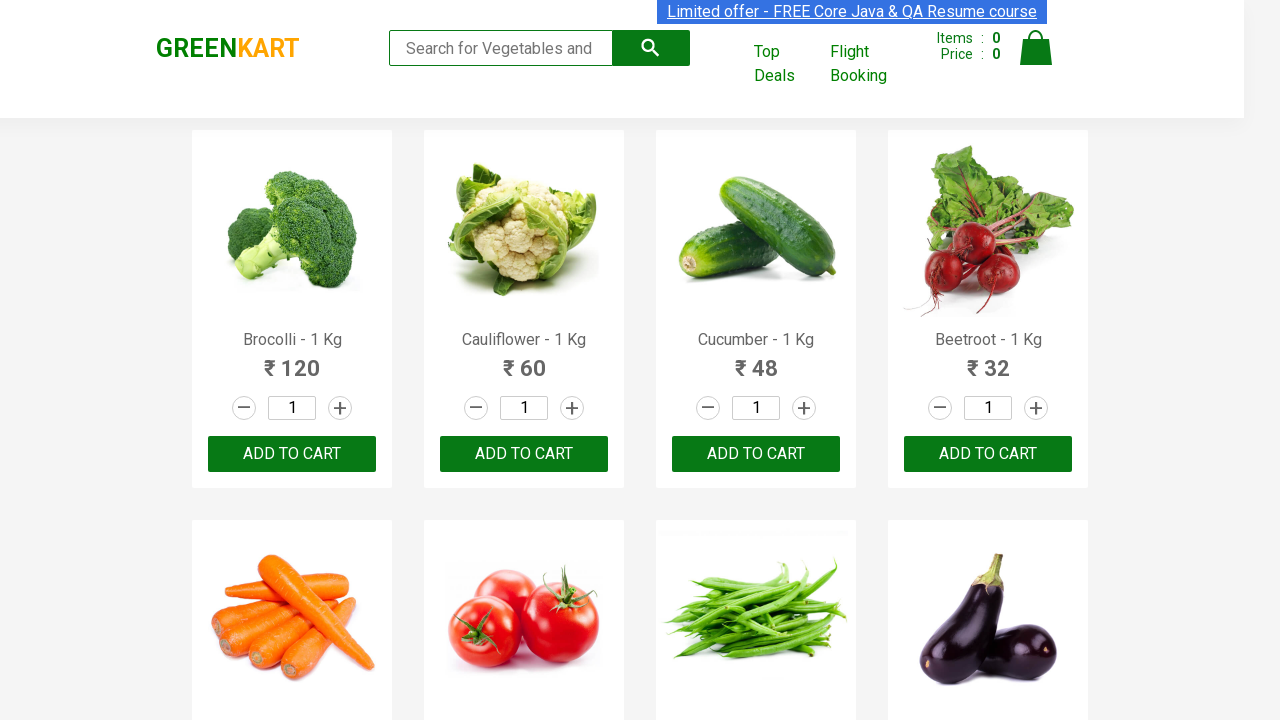

Filled search field with 'Tom' on landing page on input[type='search']
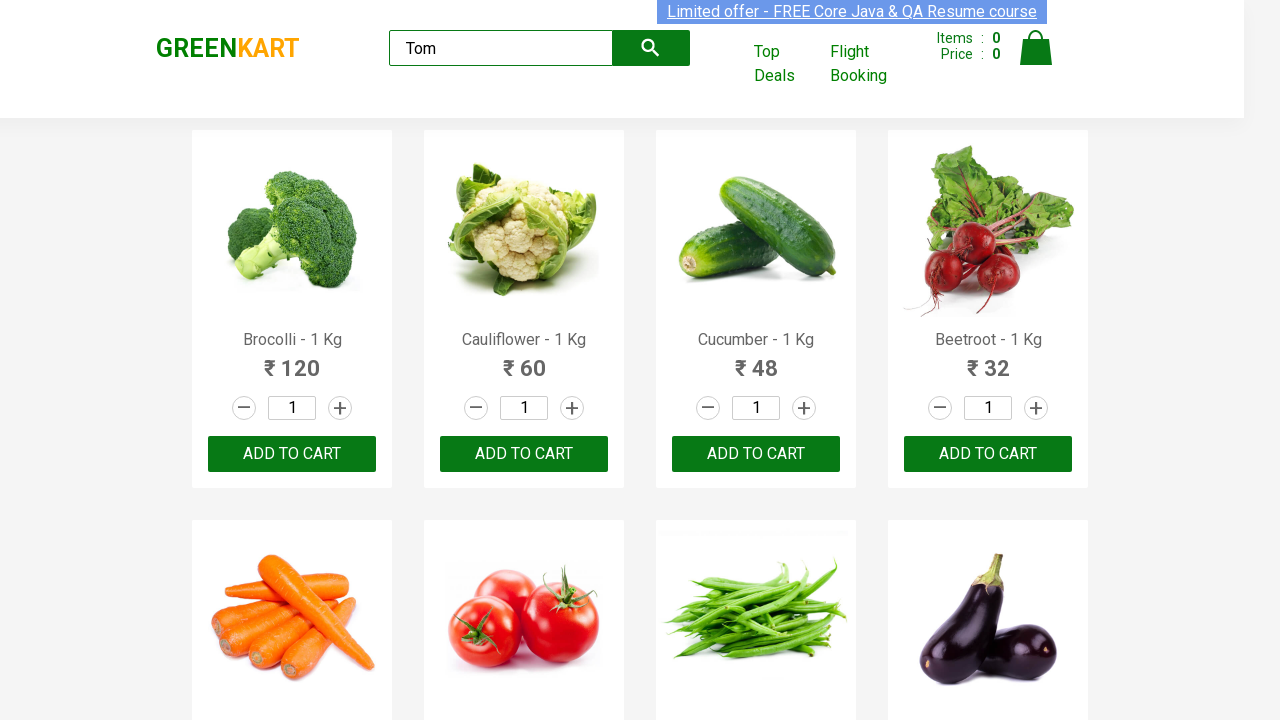

Waited 2 seconds for search results to load
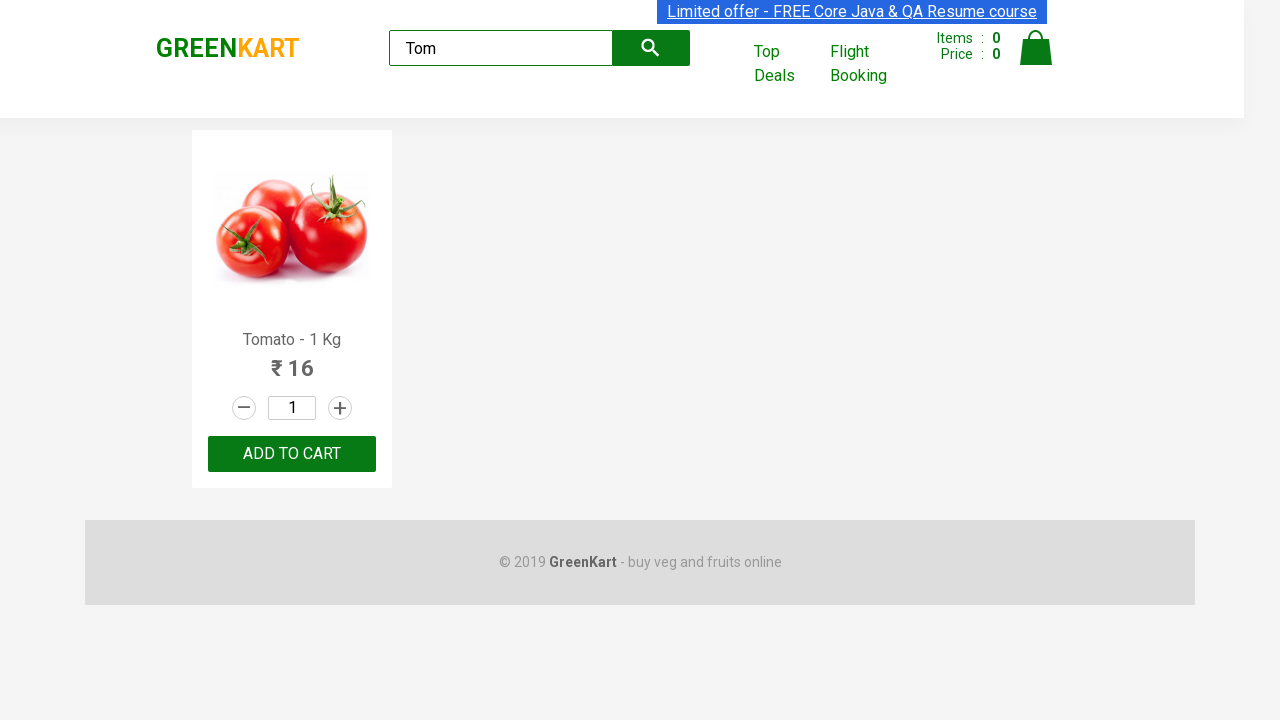

Extracted product name from landing page: Tomato
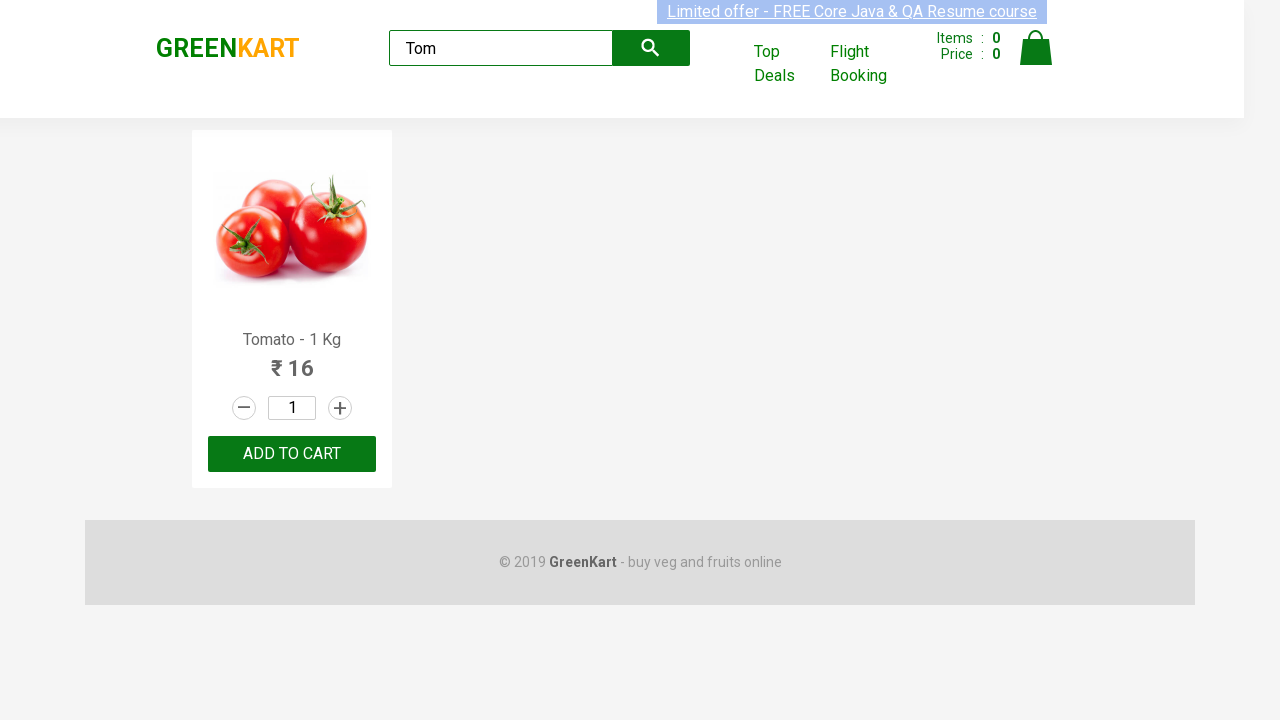

Clicked 'Top Deals' link to open new window at (787, 64) on text=Top Deals
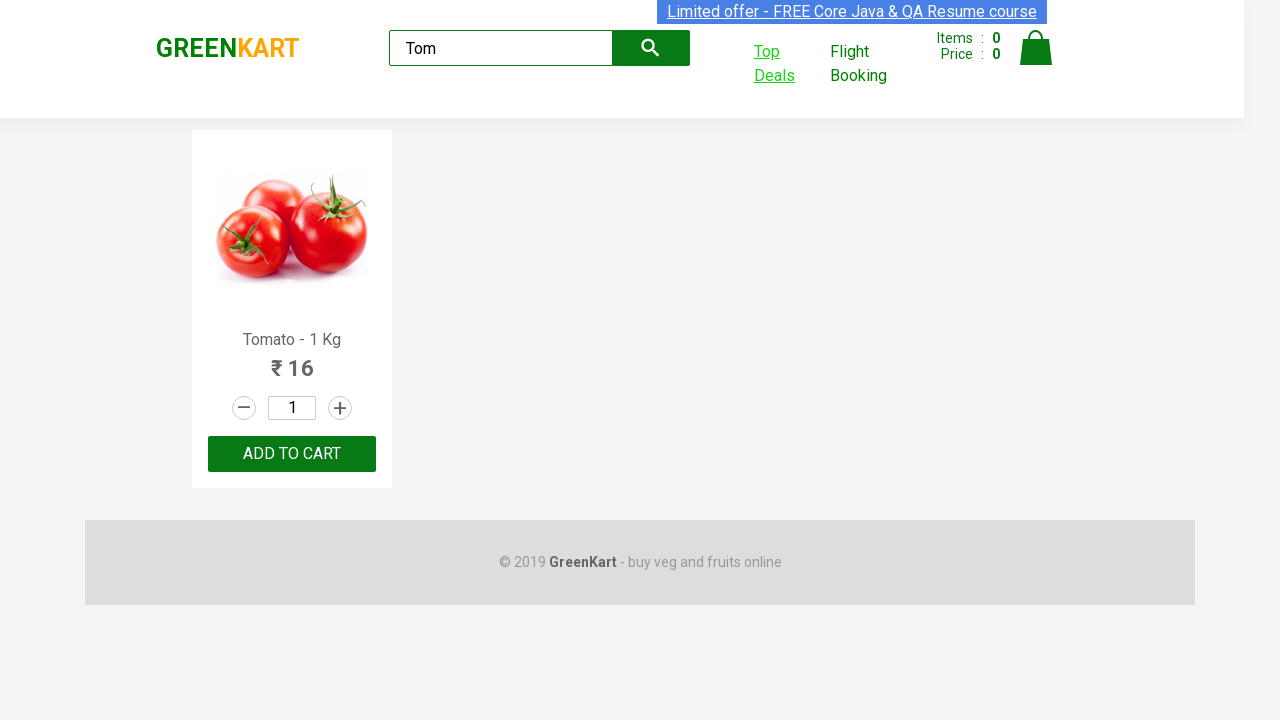

Switched to new Top Deals window and waited for page load
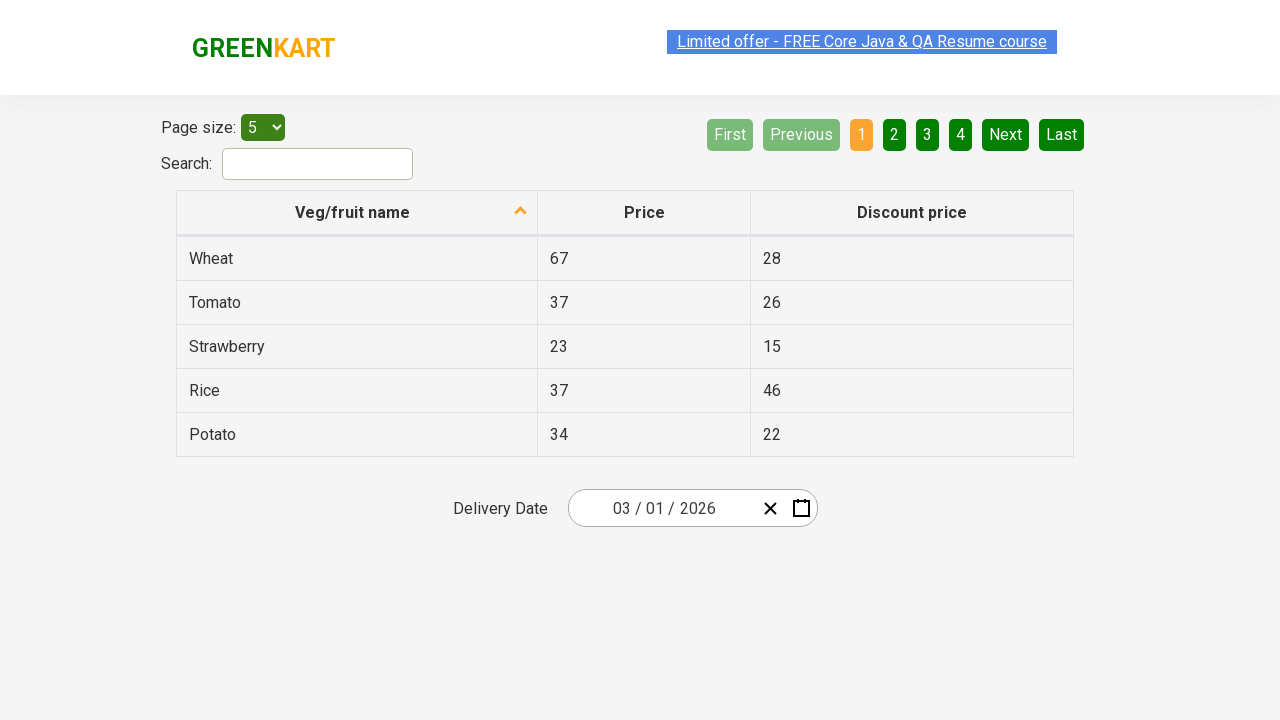

Filled search field with 'Tom' on Top Deals page on input[type='search']
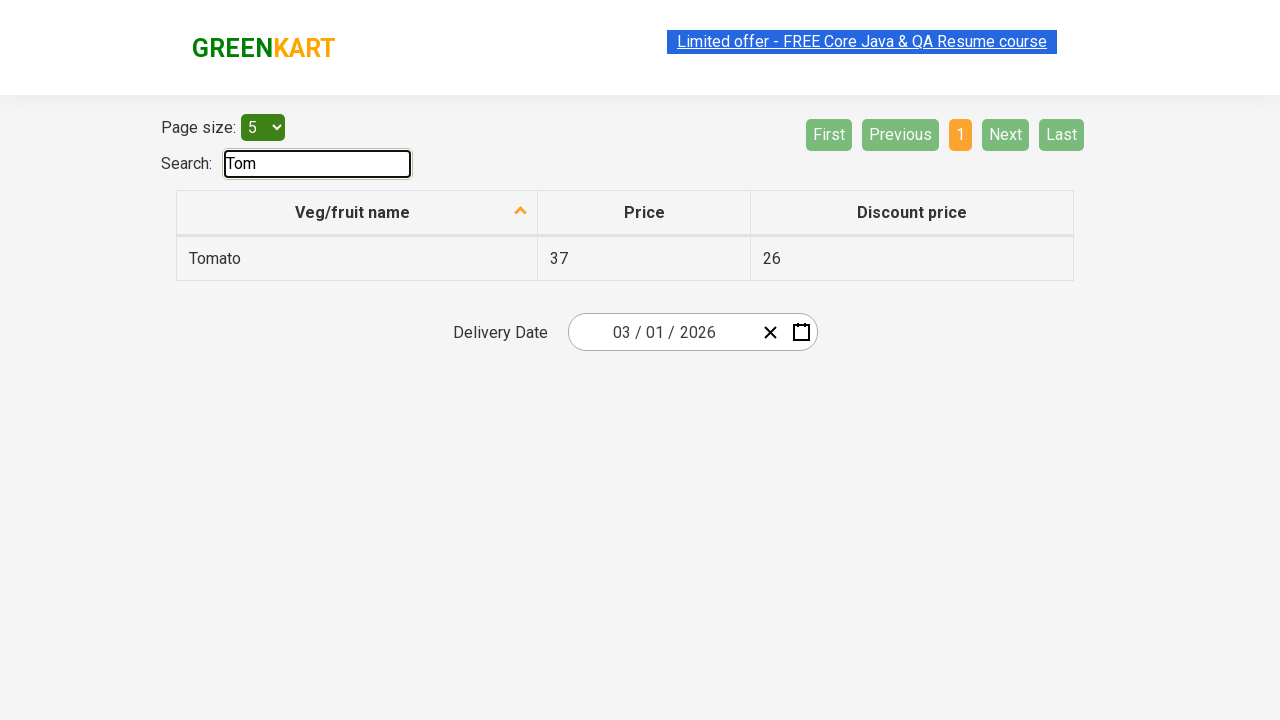

Waited 2 seconds for search results to load on Top Deals page
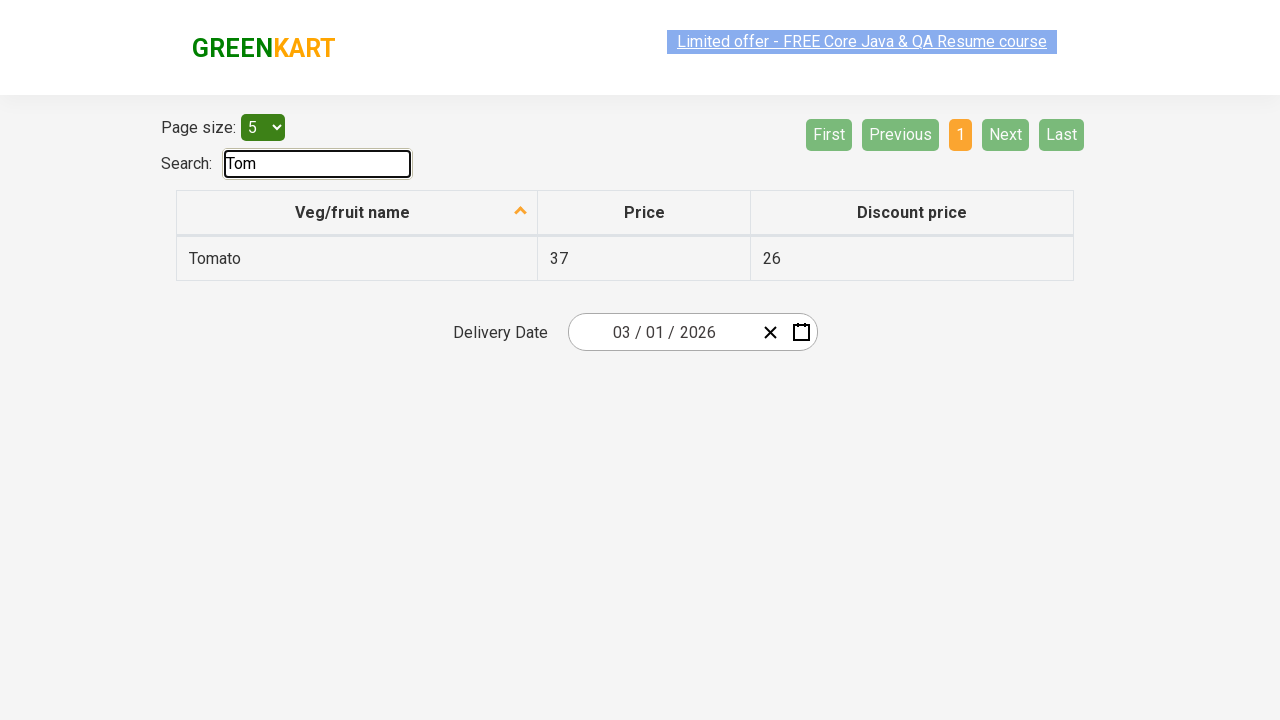

Extracted product name from Top Deals page: Tomato
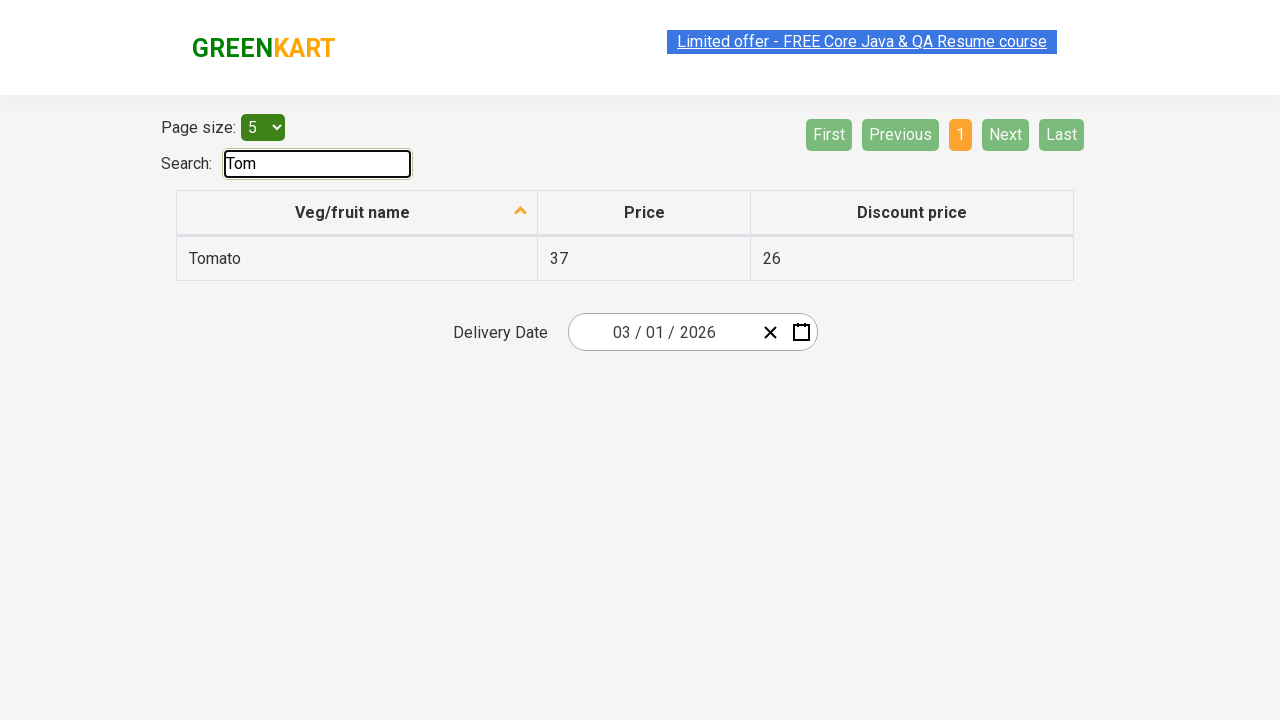

Verified product names match: 'Tomato' == 'Tomato'
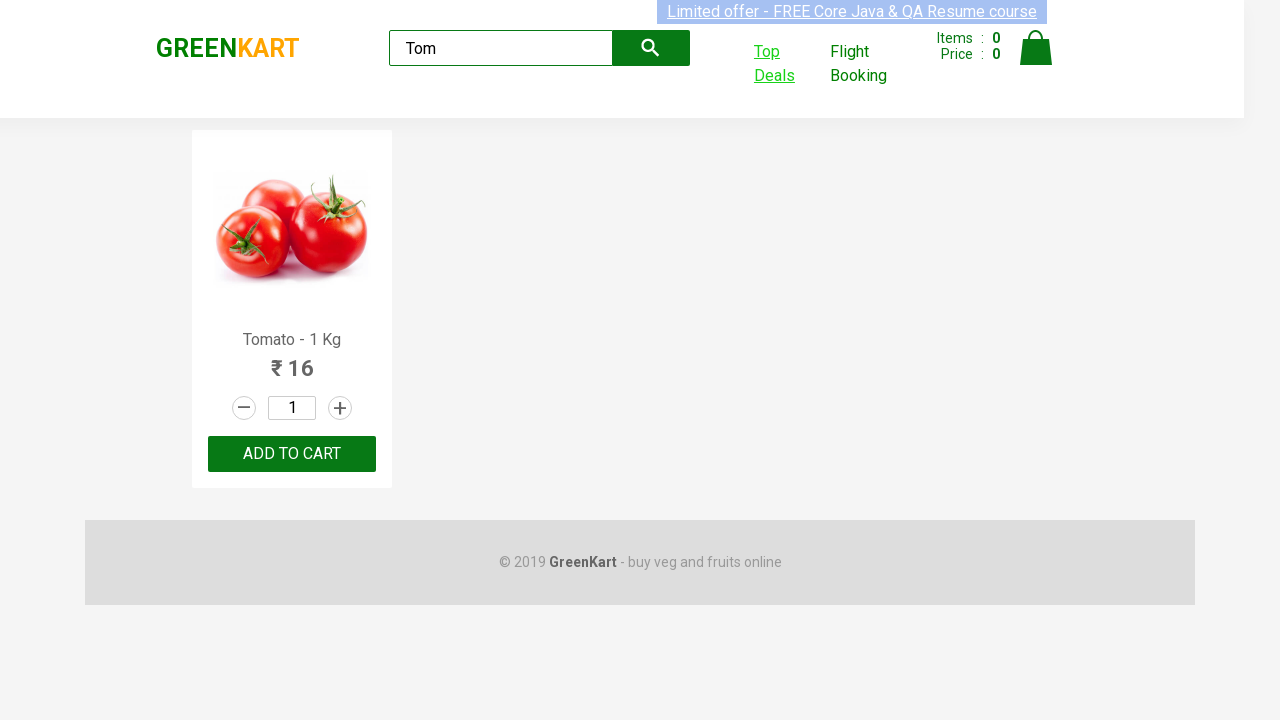

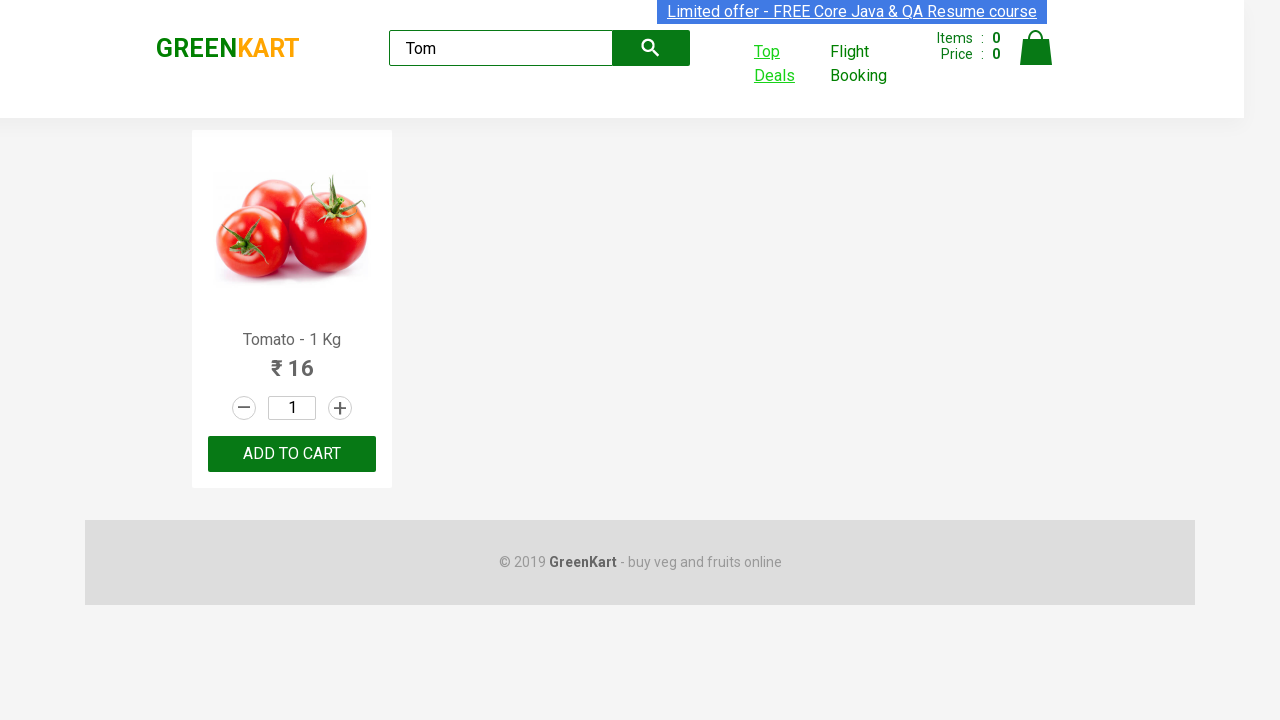